Clicks on the Selectable link and navigates back

Starting URL: https://only-testing-blog.blogspot.com/

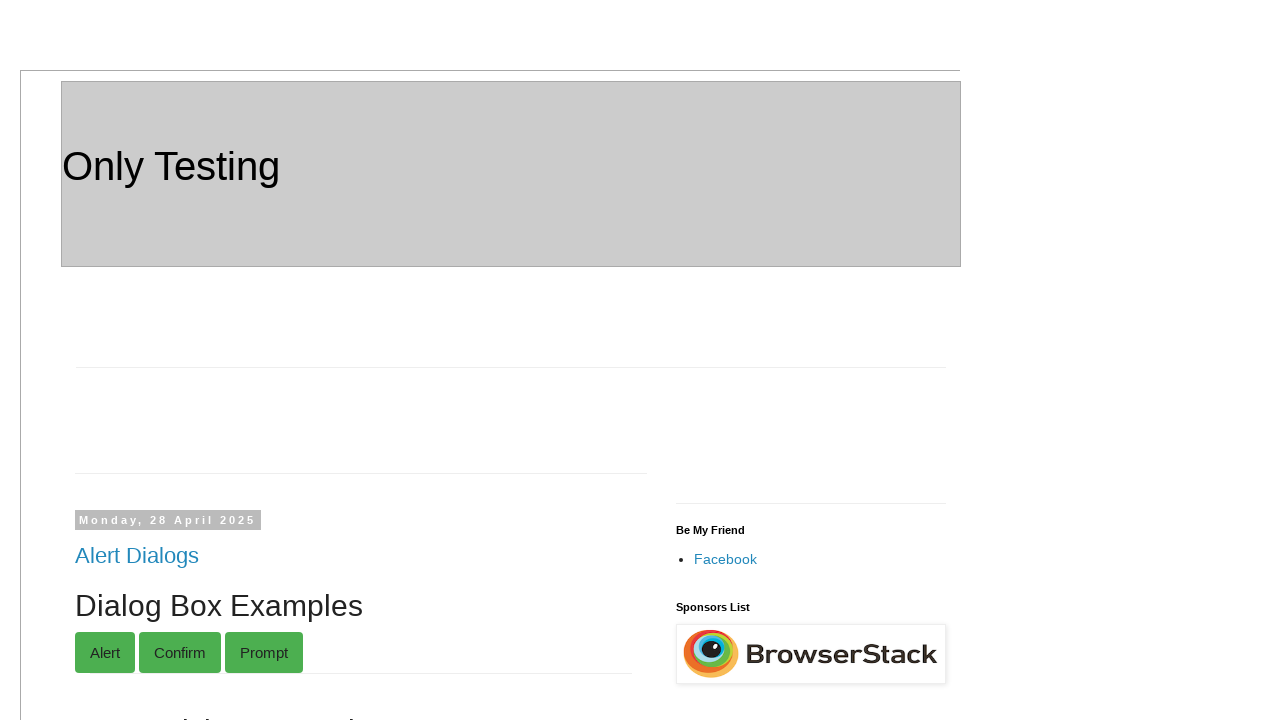

Clicked on the Selectable link at (126, 361) on xpath=//a[text()='Selectable']
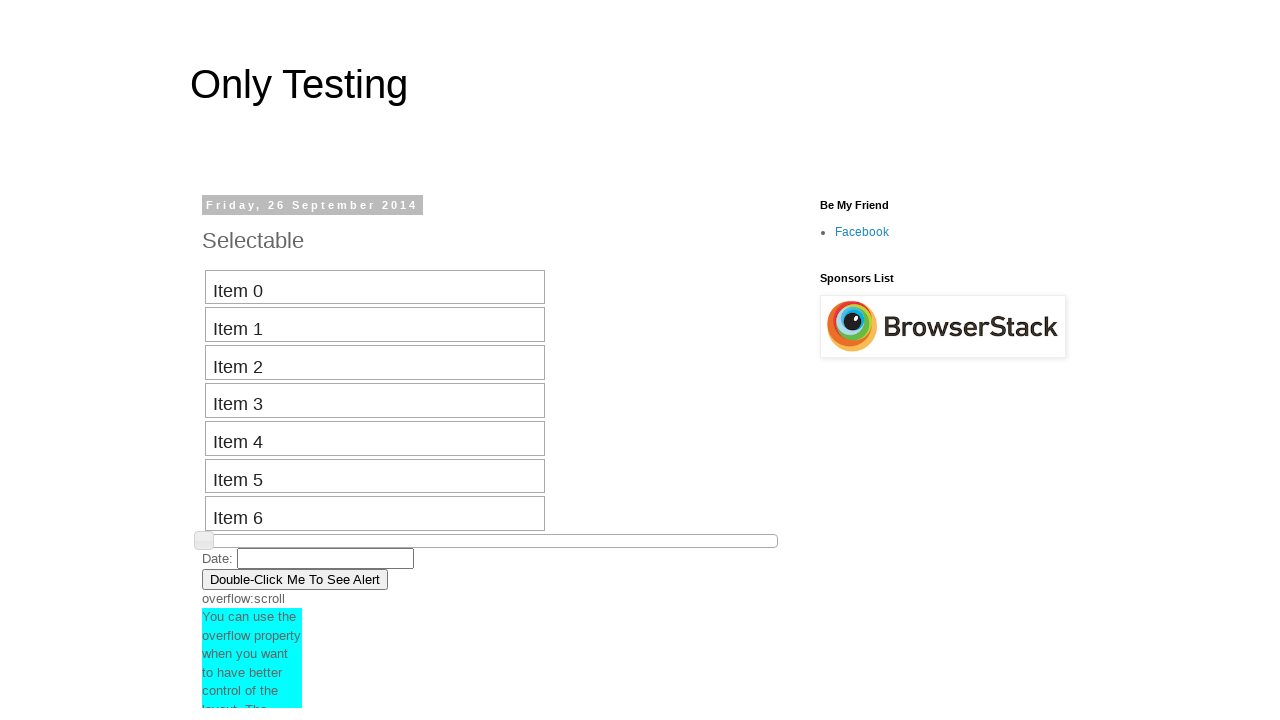

Navigated back to previous page
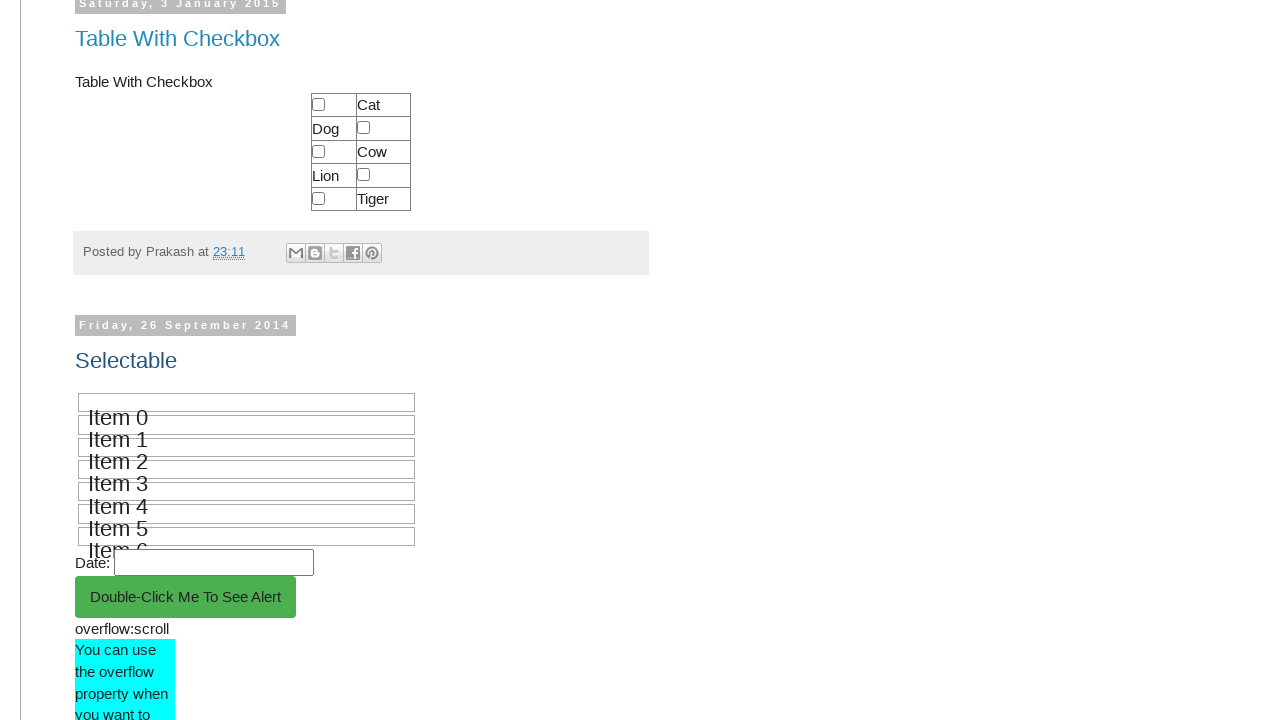

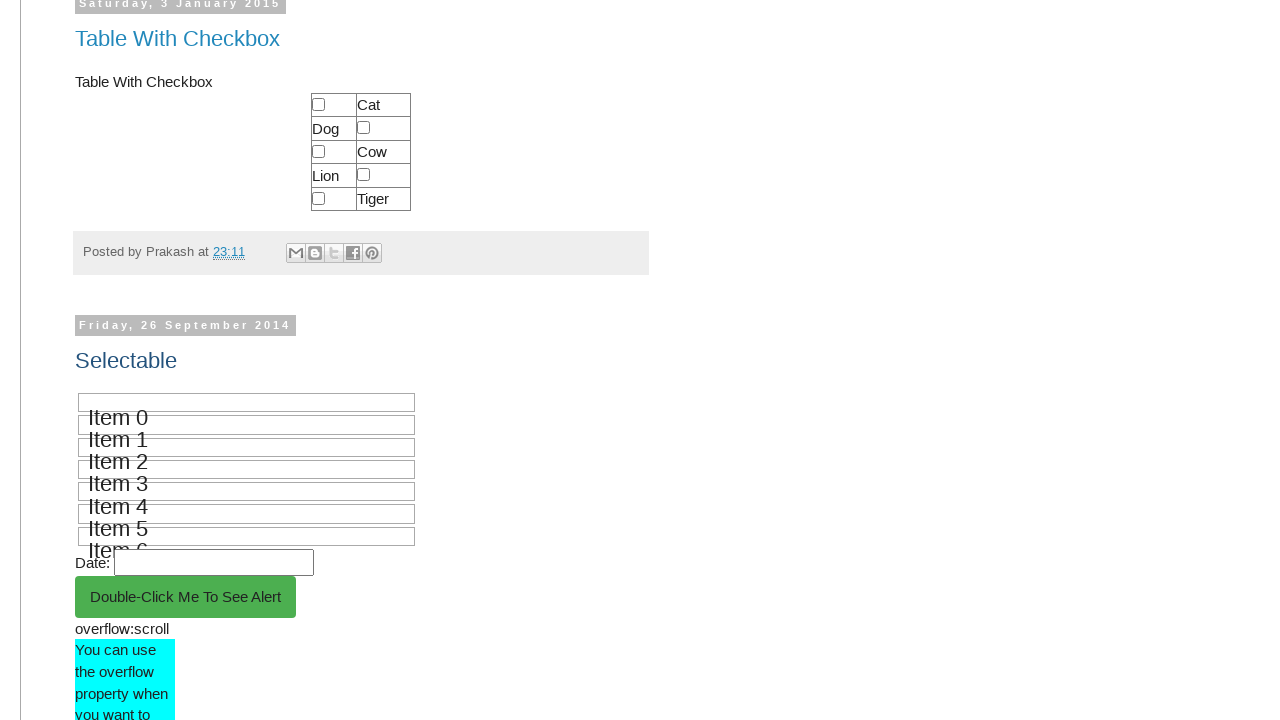